Tests opening a new browser tab by navigating to a page, verifying URL and title, opening a new tab, navigating to another page, and verifying the new tab's URL and title.

Starting URL: https://the-internet.herokuapp.com/windows

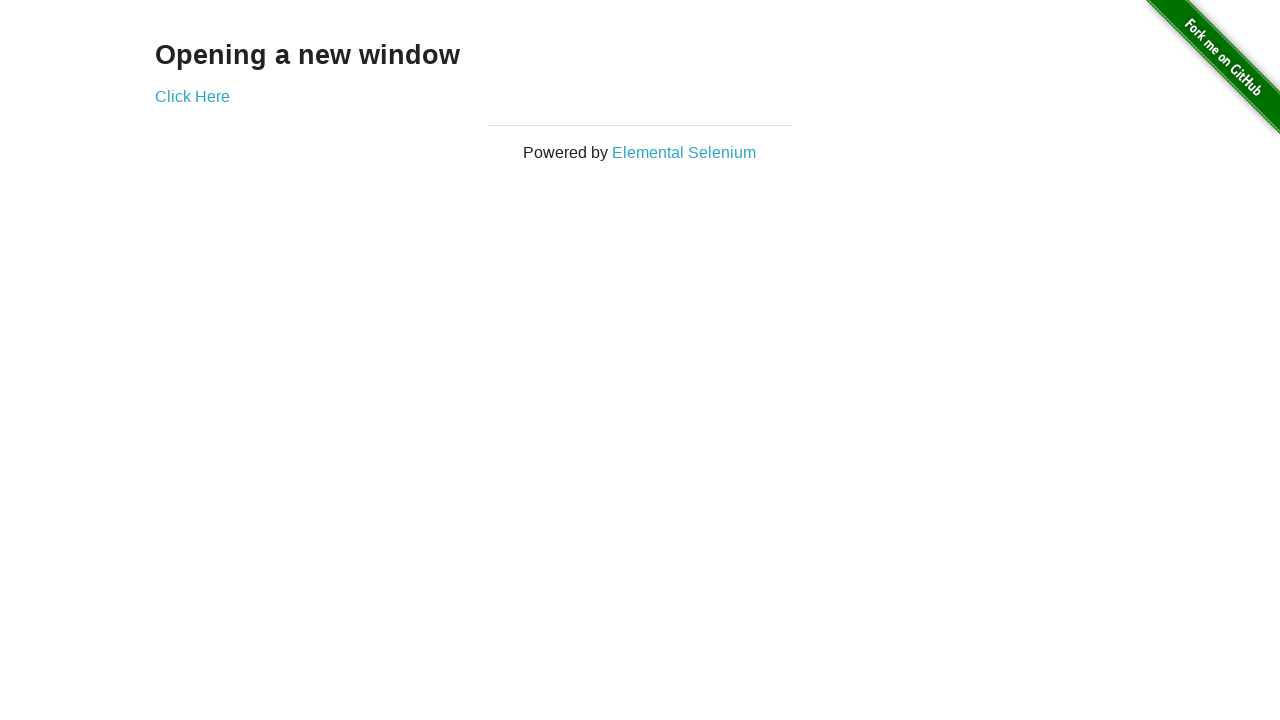

Verified initial URL contains /windows
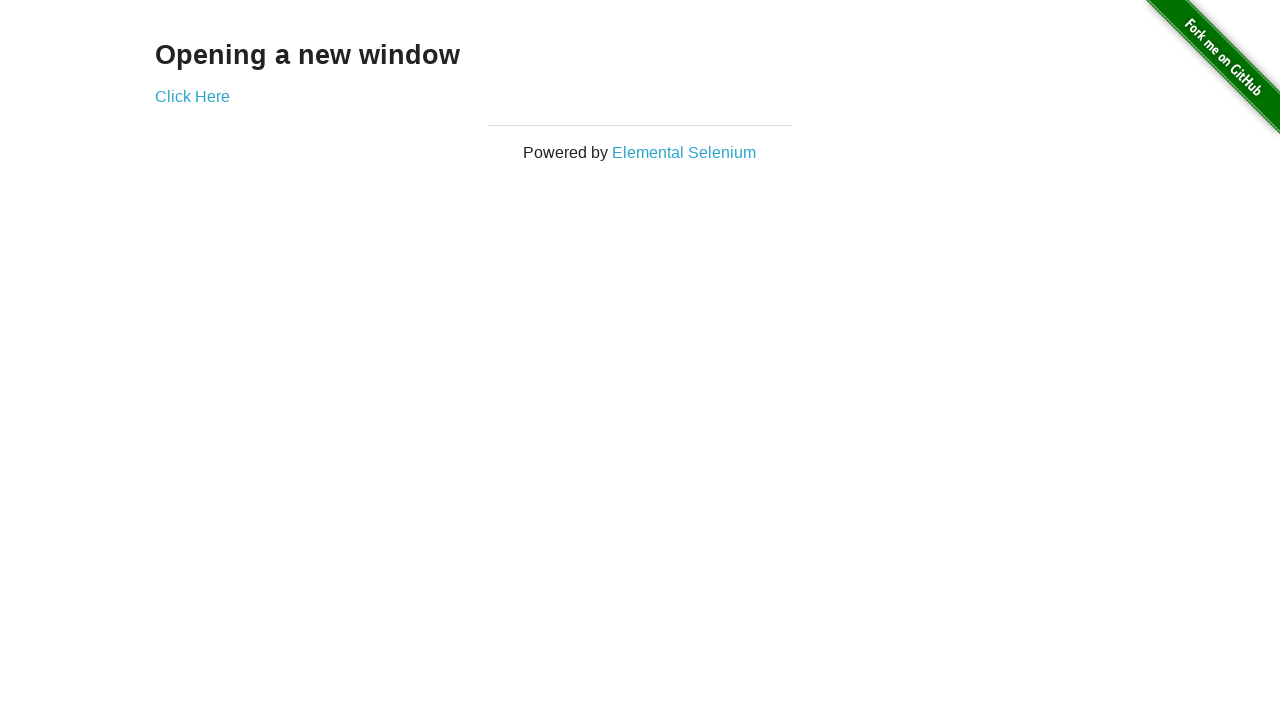

Verified initial page title is 'The Internet'
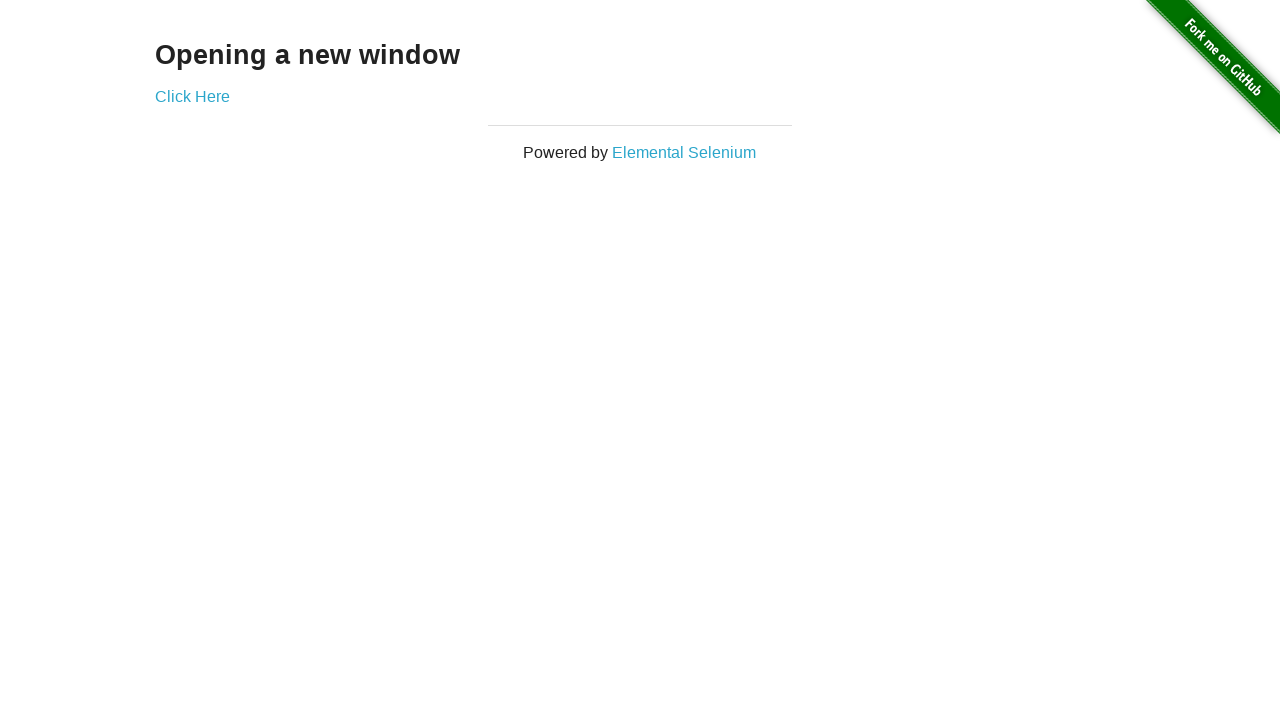

Opened a new browser tab
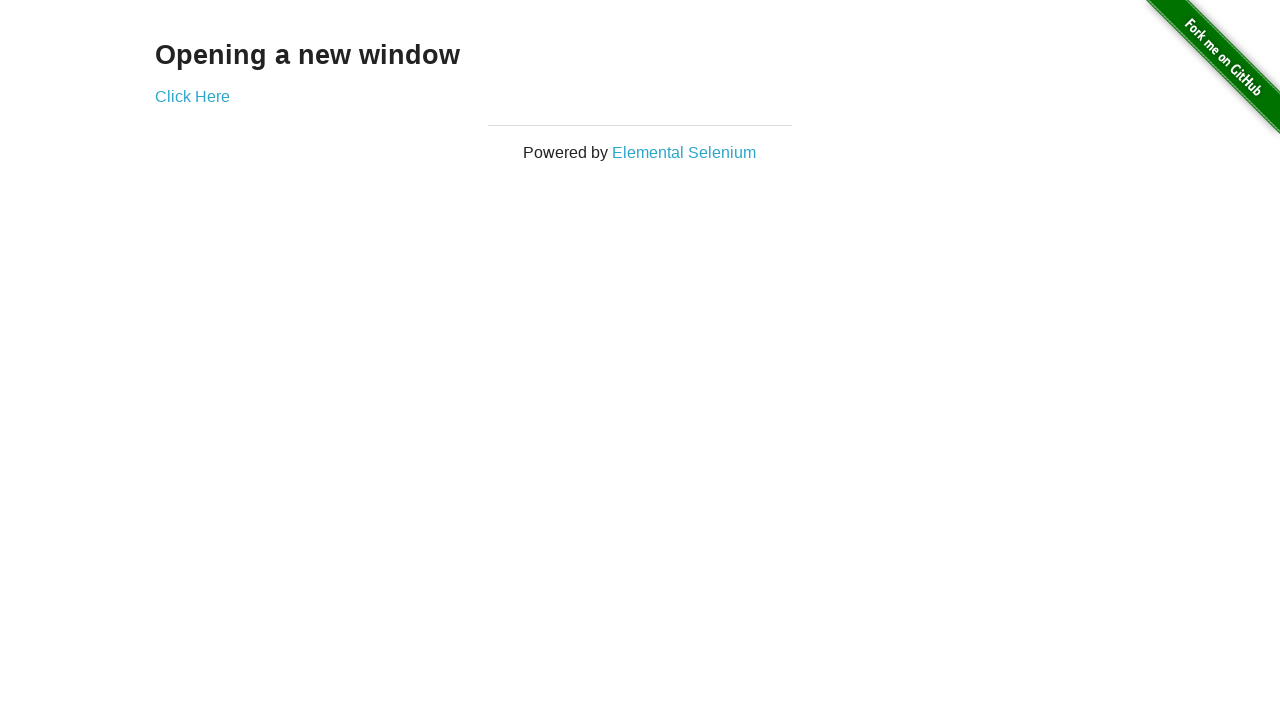

Navigated new tab to typos page
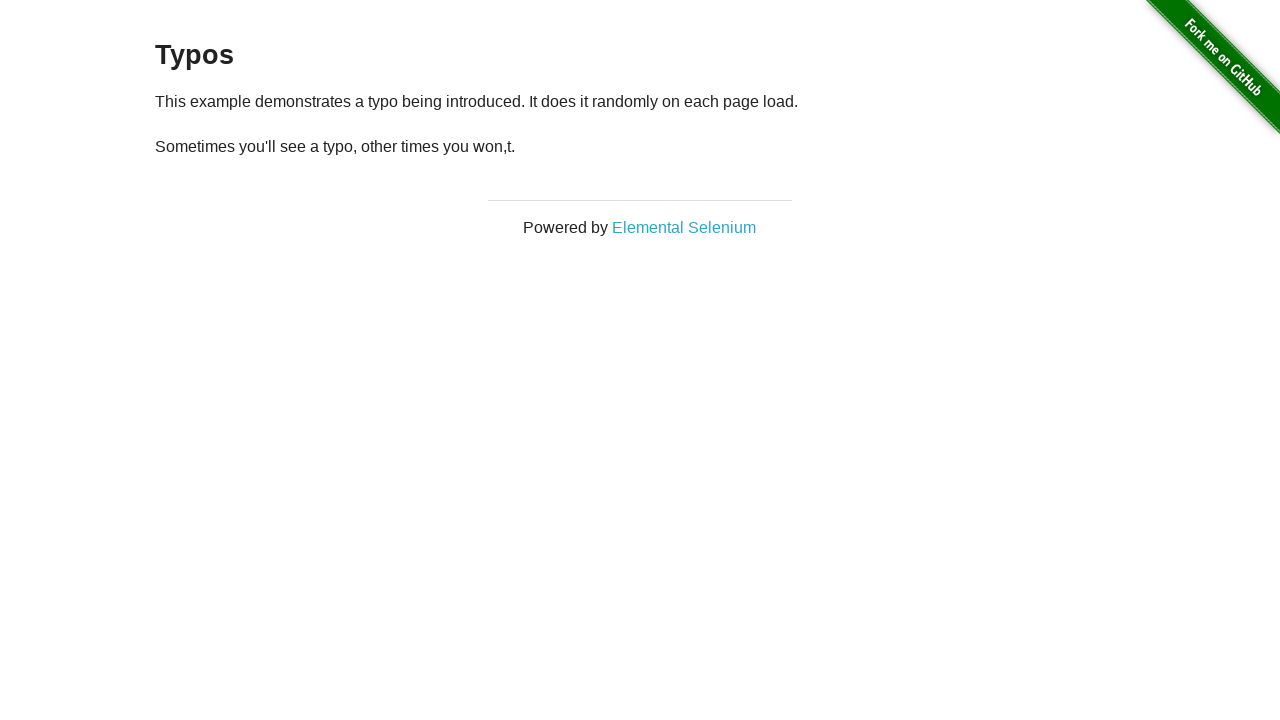

Verified 2 tabs are open
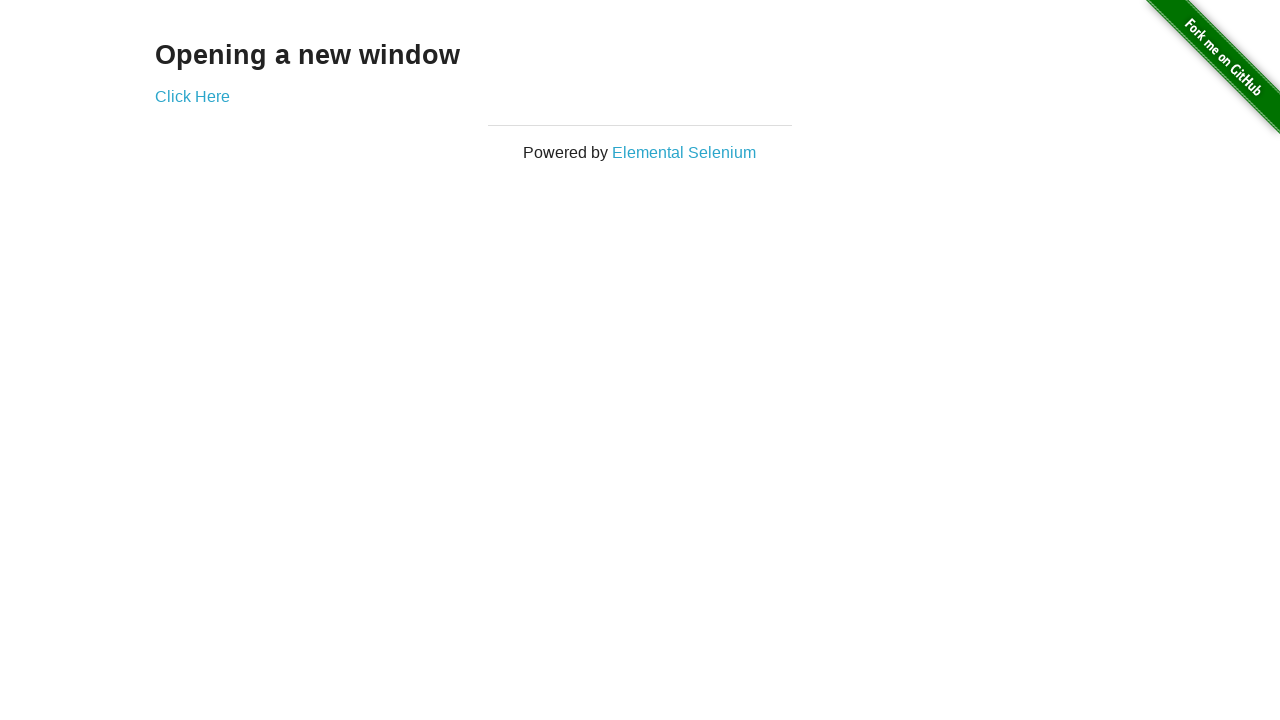

Verified new tab URL contains /typos
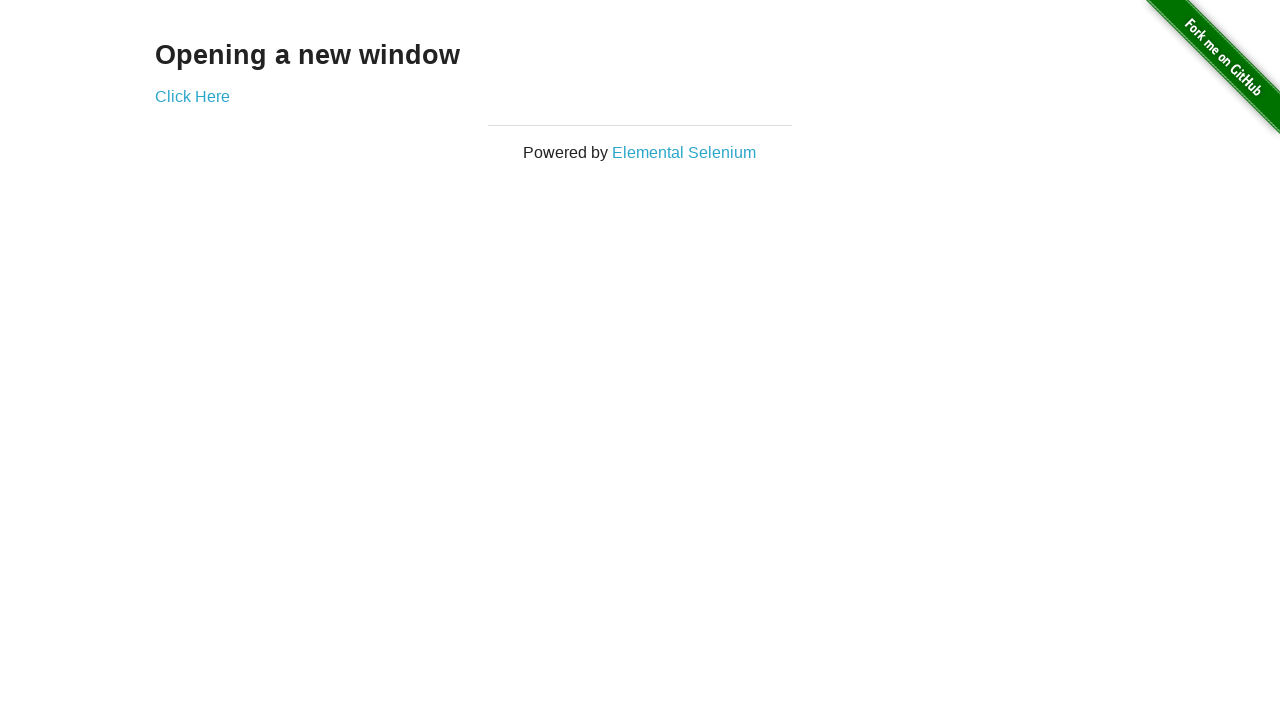

Verified new tab title is 'The Internet'
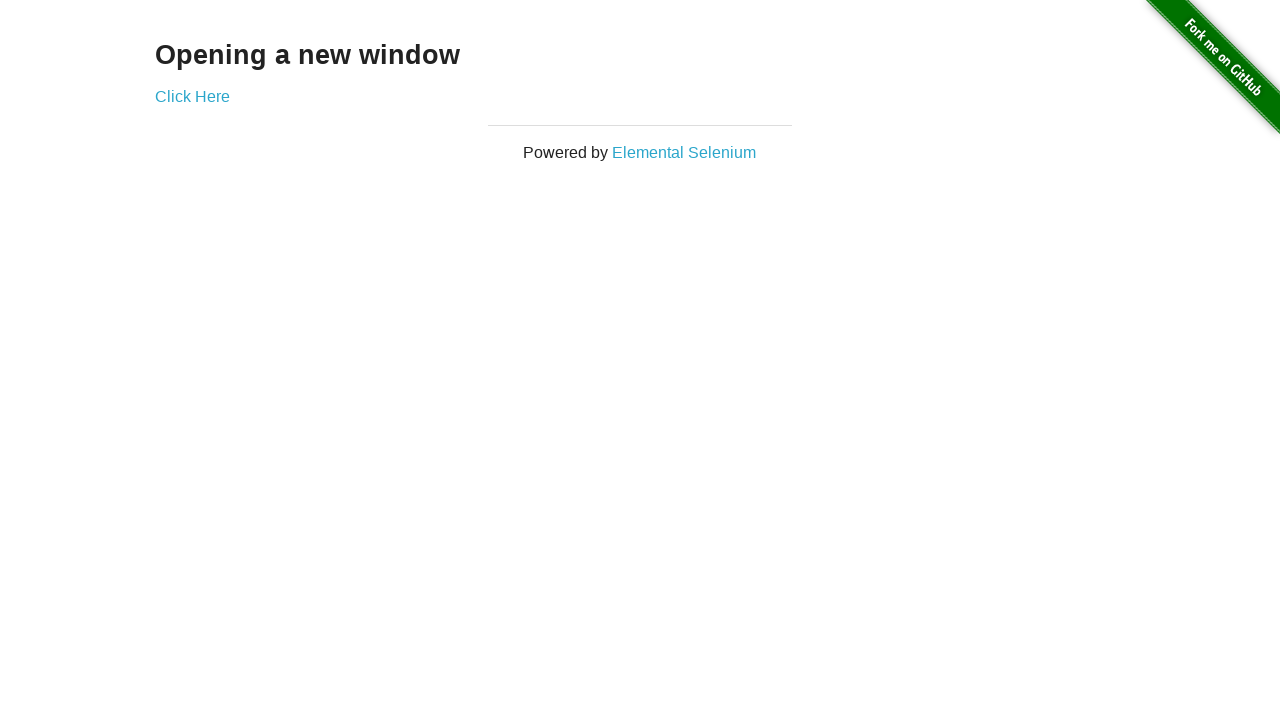

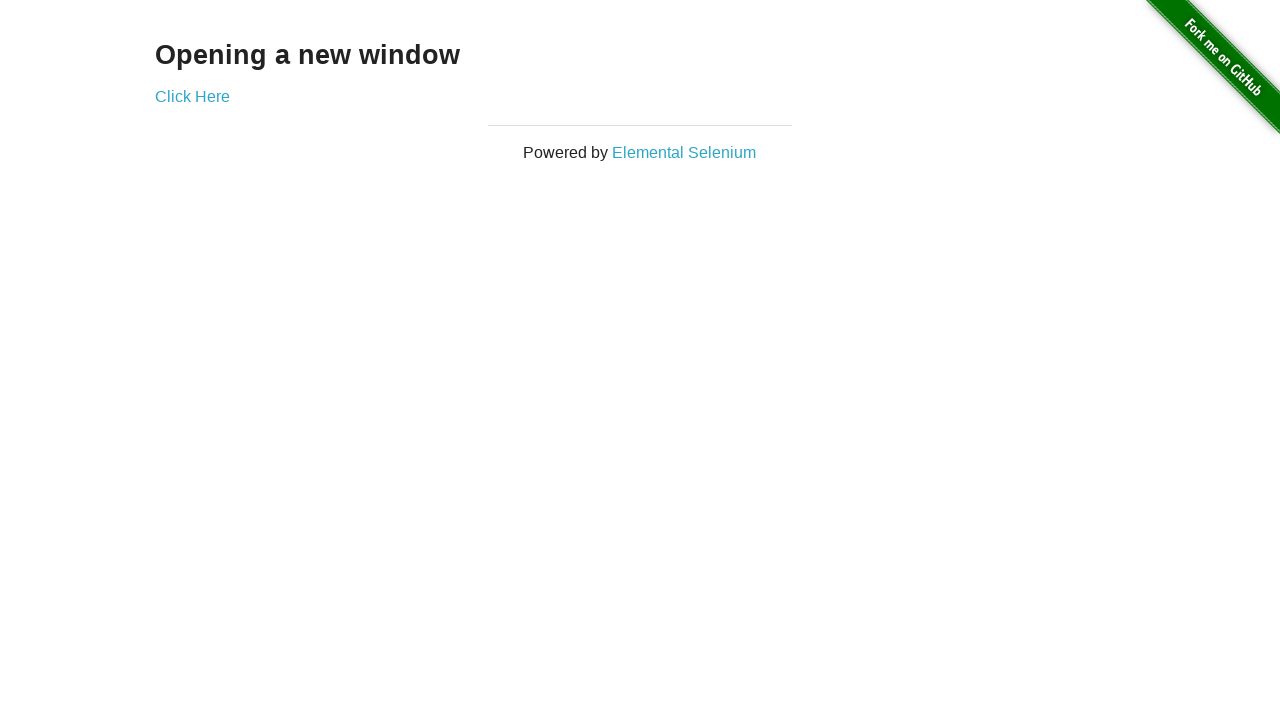